Navigates to the UHC Medicare retiree staging page and verifies the page loads by checking the title is present

Starting URL: https://www.stage-medicare.uhc.com/retiree

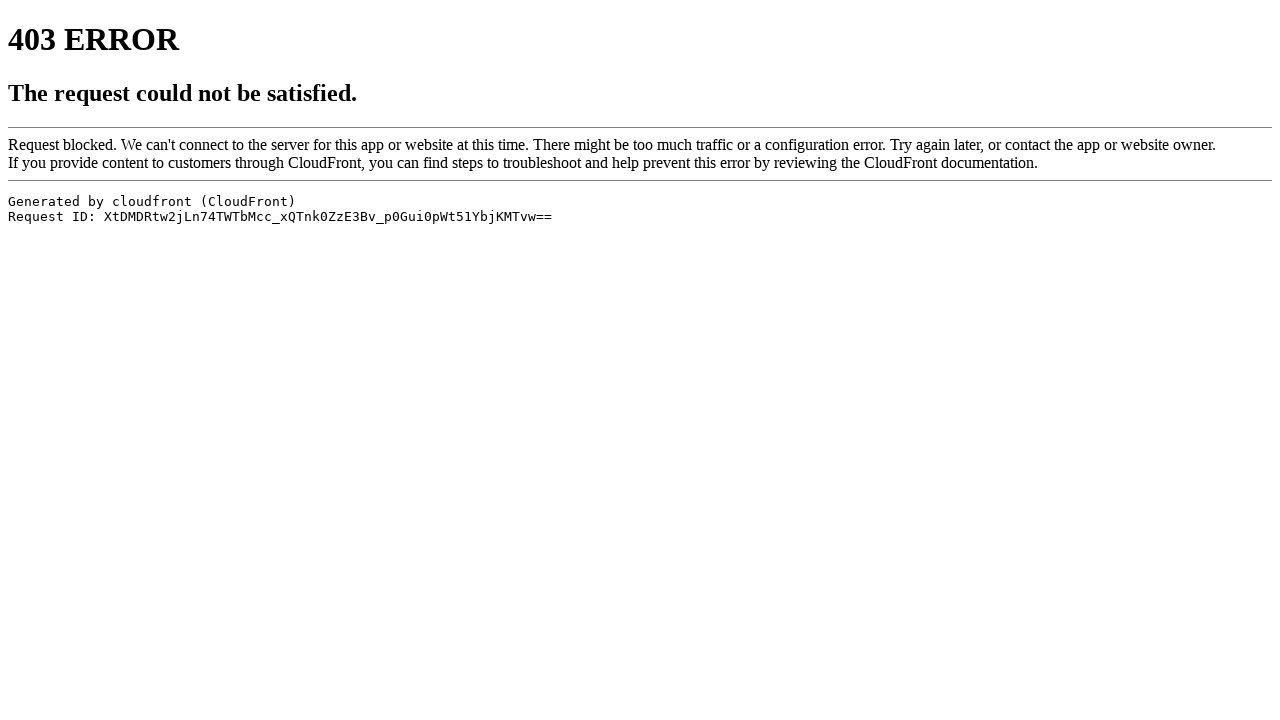

Navigated to UHC Medicare retiree staging page
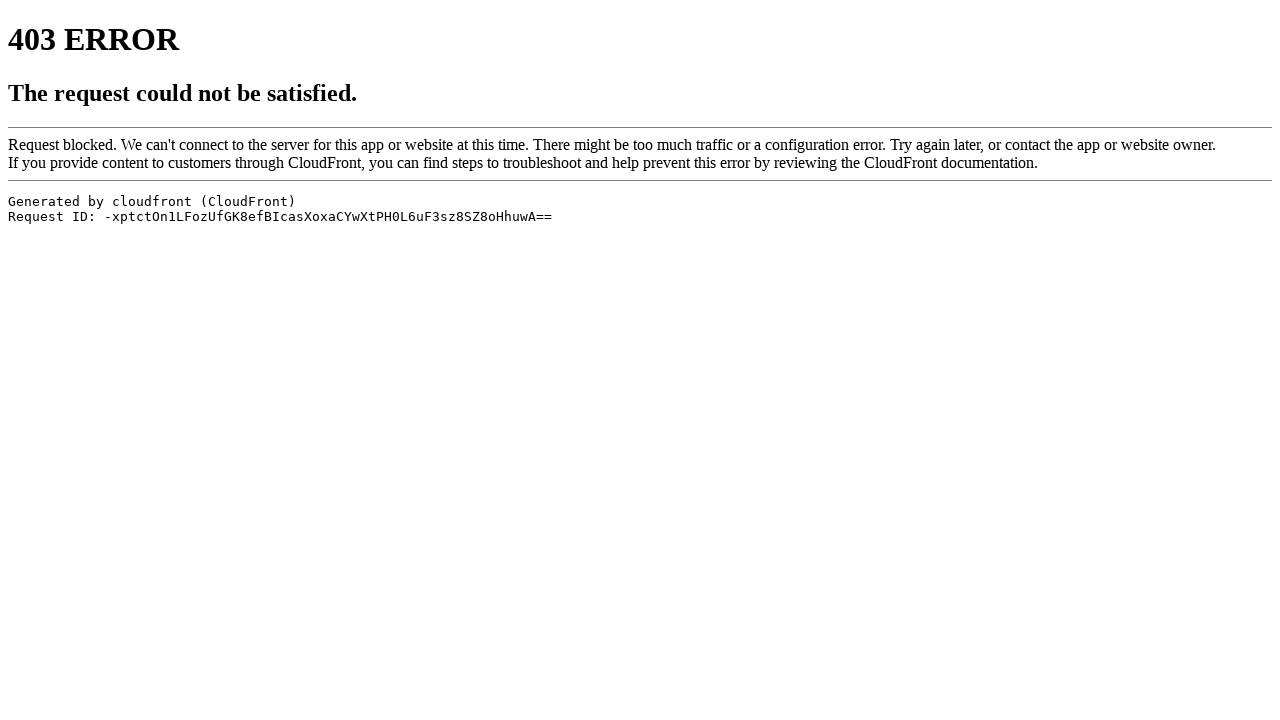

Page DOM content loaded
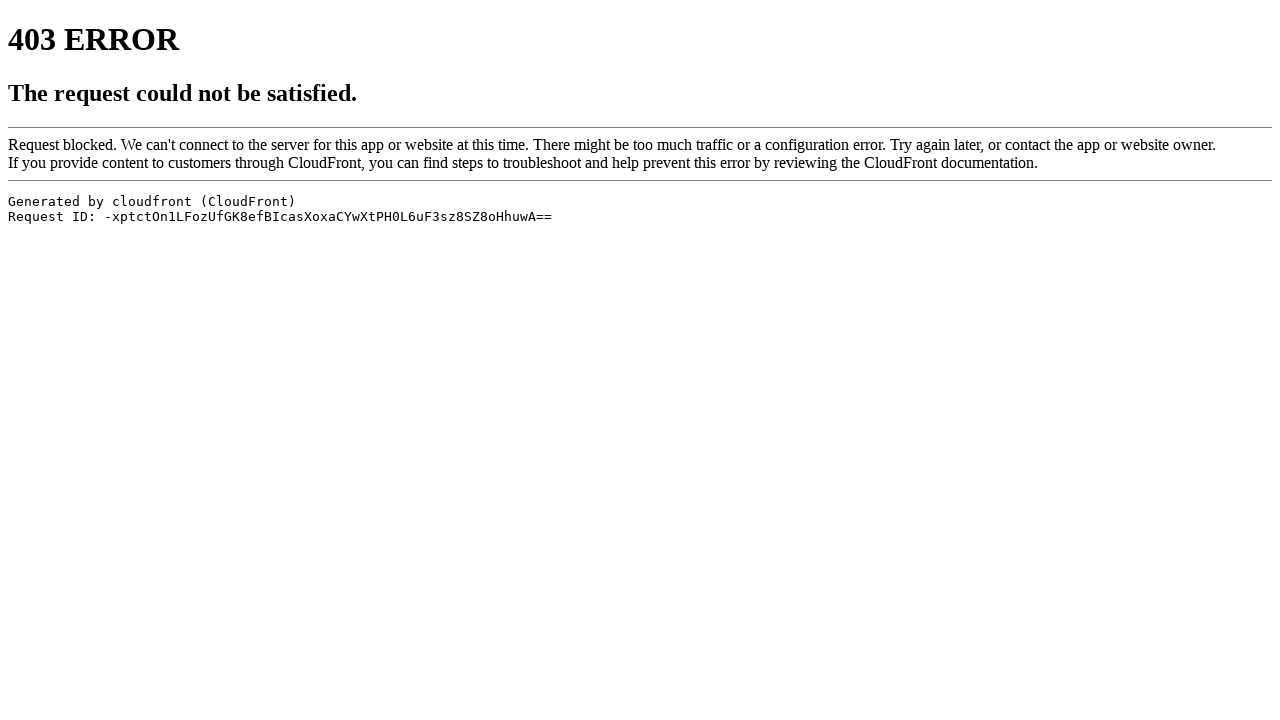

Retrieved page title: ERROR: The request could not be satisfied
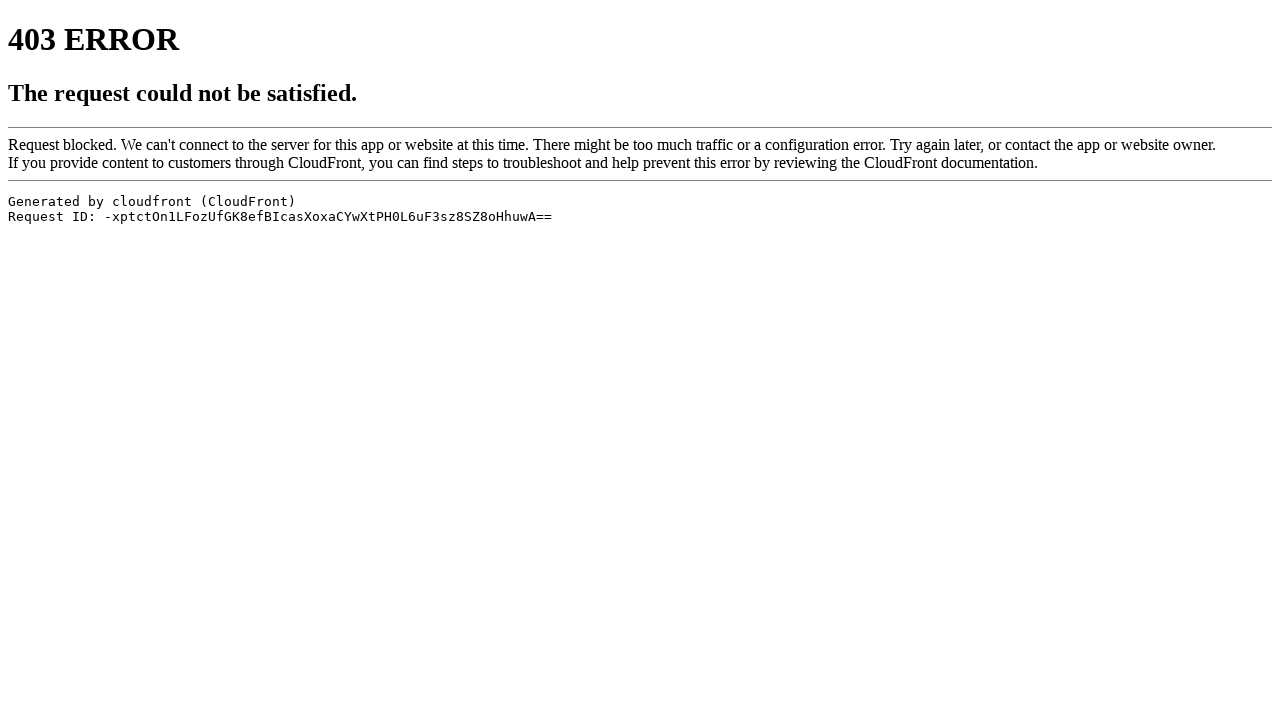

Verified page title is present and not empty
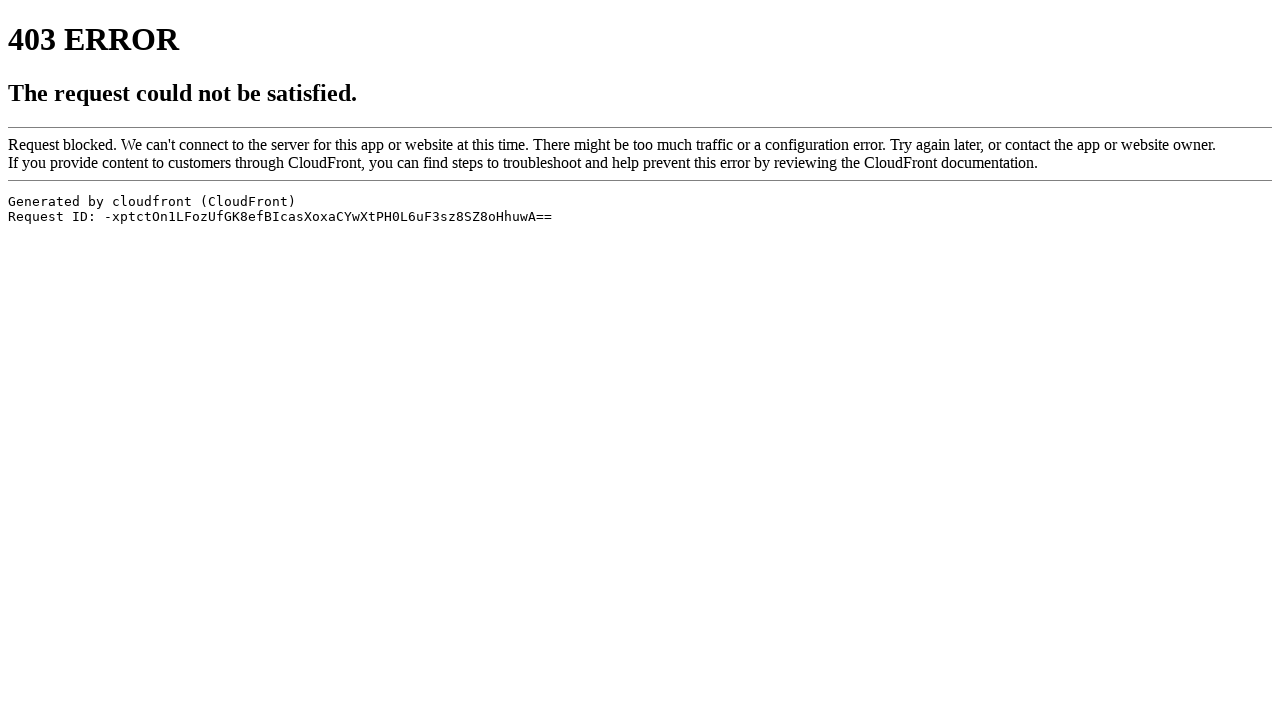

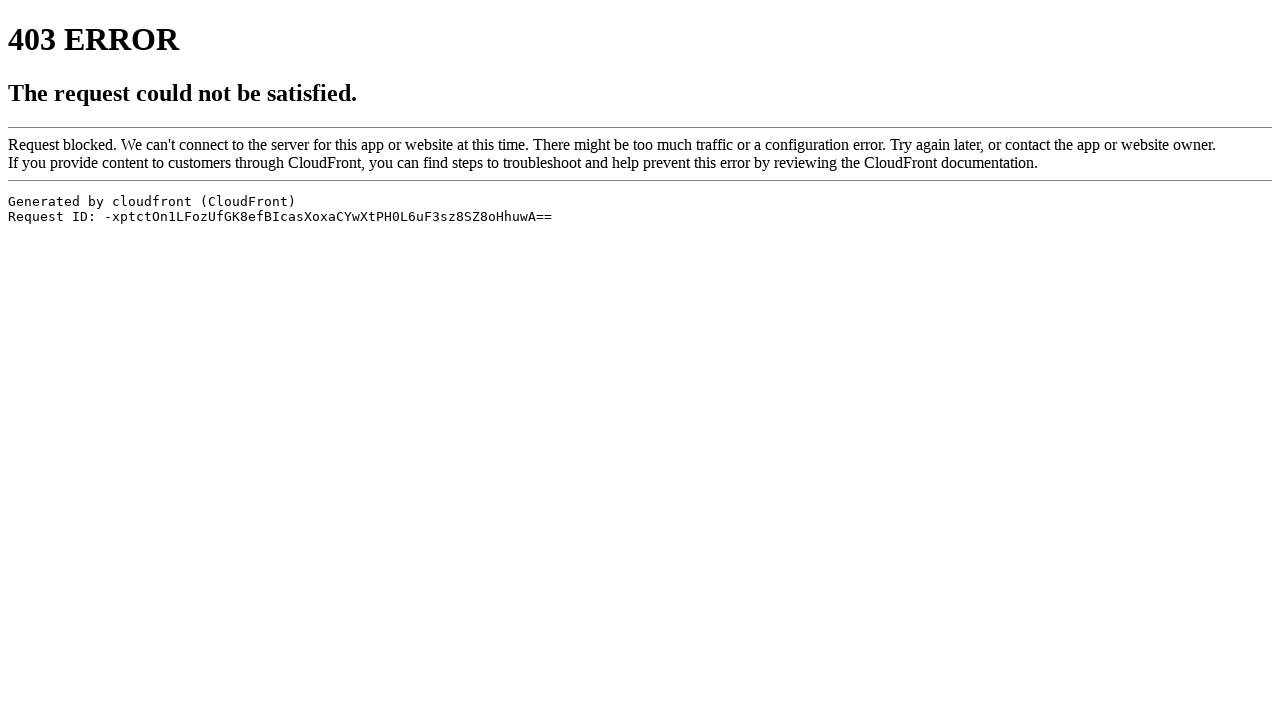